Tests dynamic loading functionality by clicking Start button and waiting for "Hello World!" text to appear

Starting URL: https://automationfc.github.io/dynamic-loading/

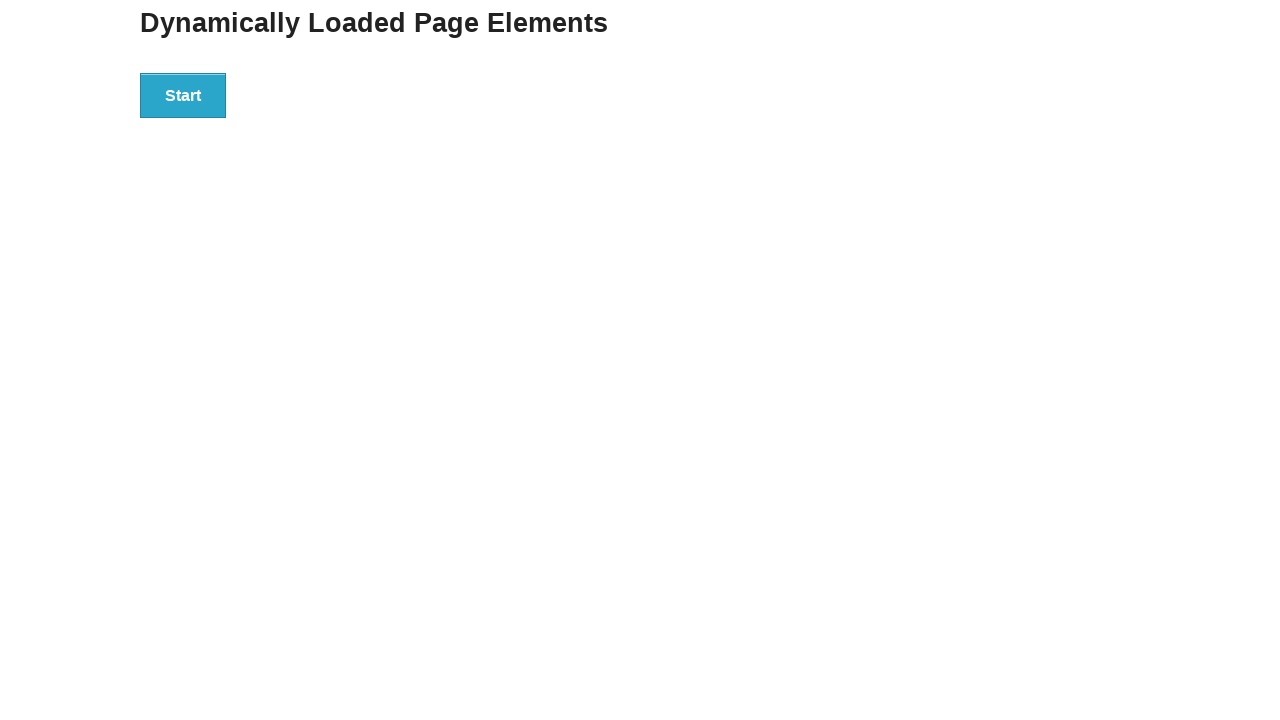

Clicked Start button to trigger dynamic loading at (183, 95) on xpath=//button[text()='Start']
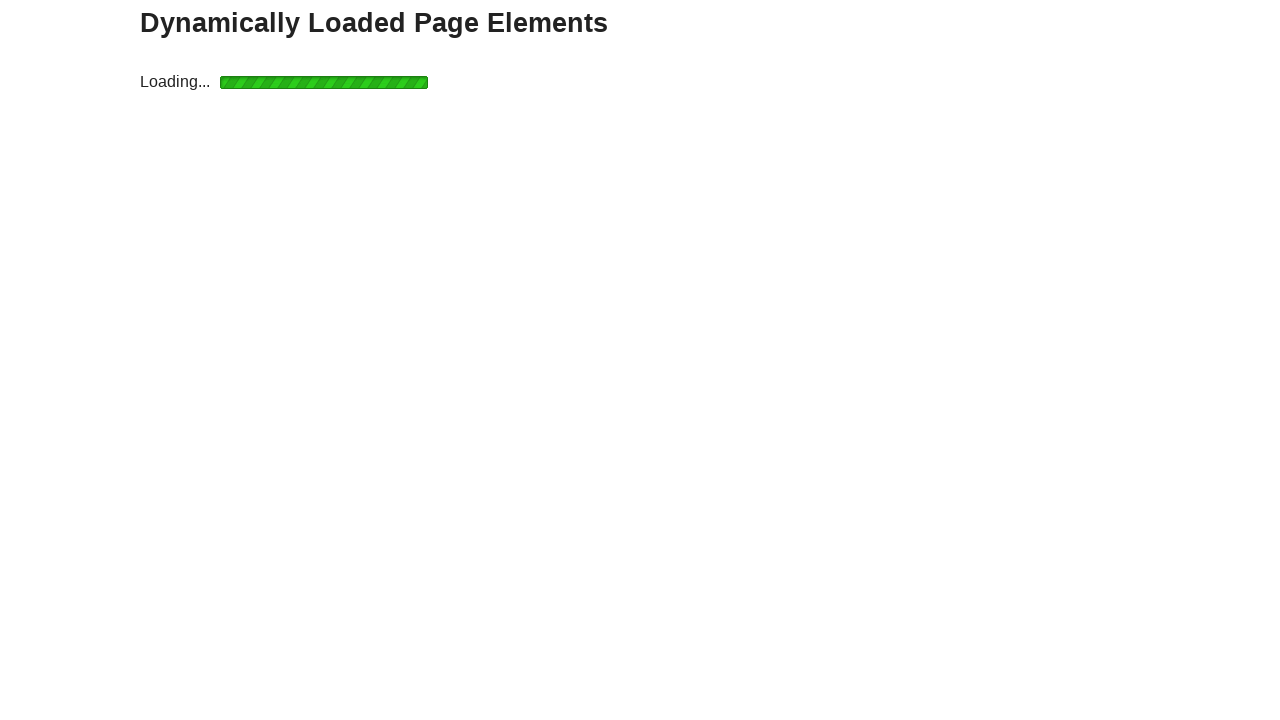

Waited for 'Hello World!' text to appear and become visible
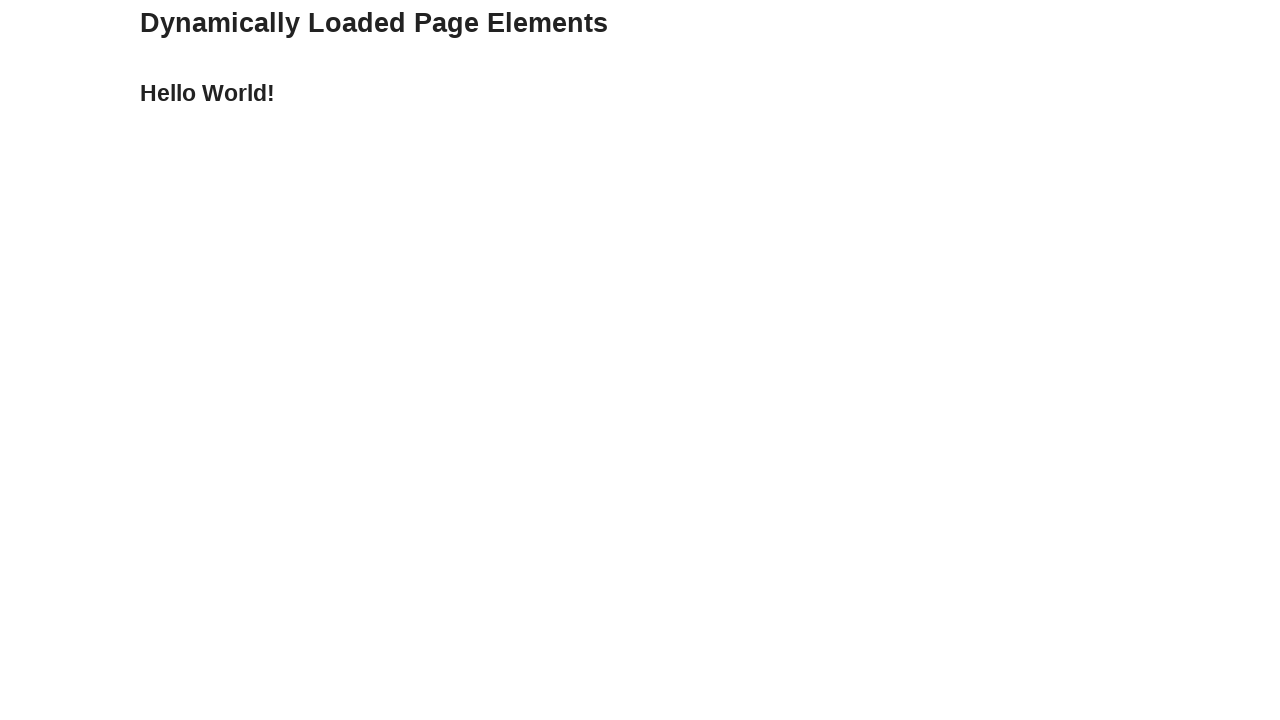

Located the Hello World element
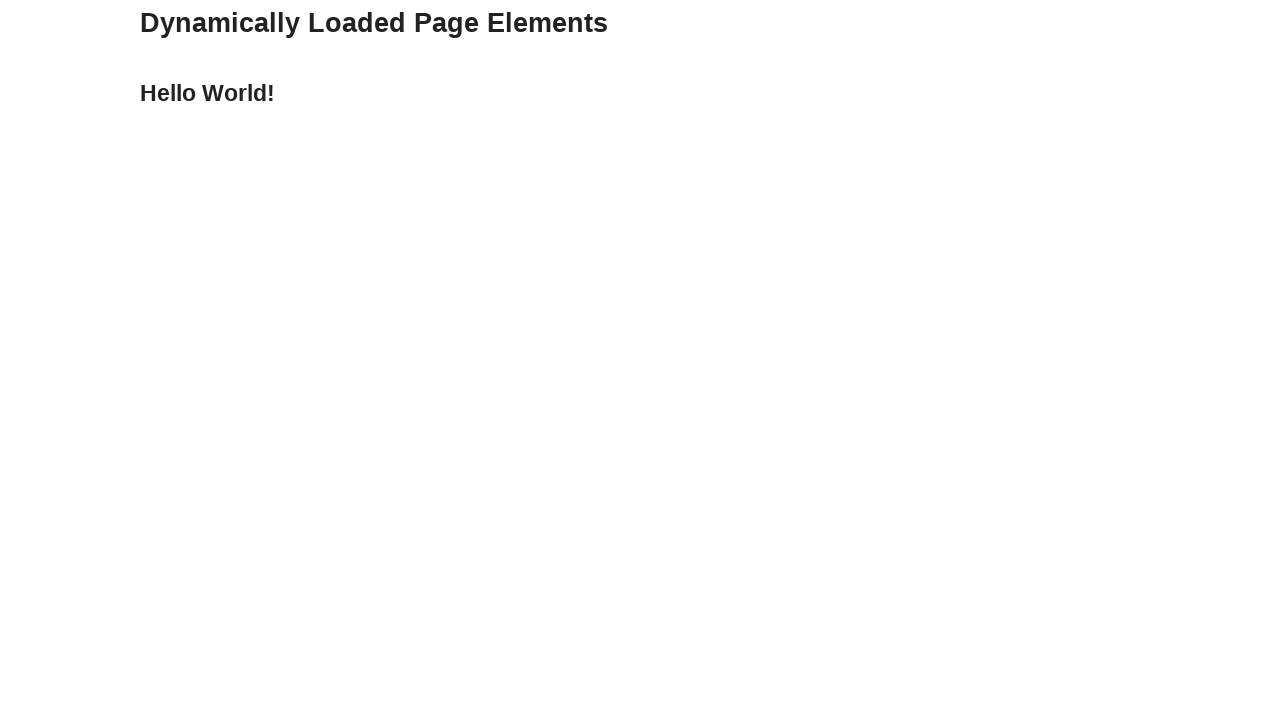

Verified that element text content equals 'Hello World!'
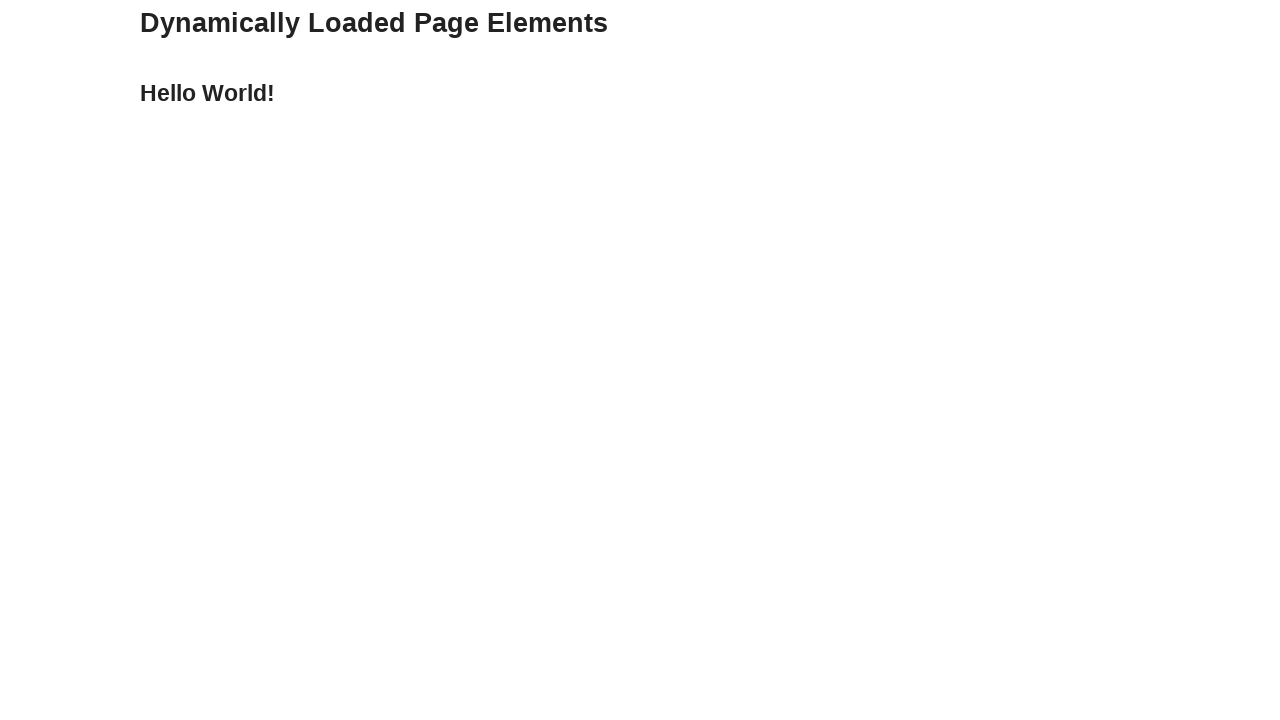

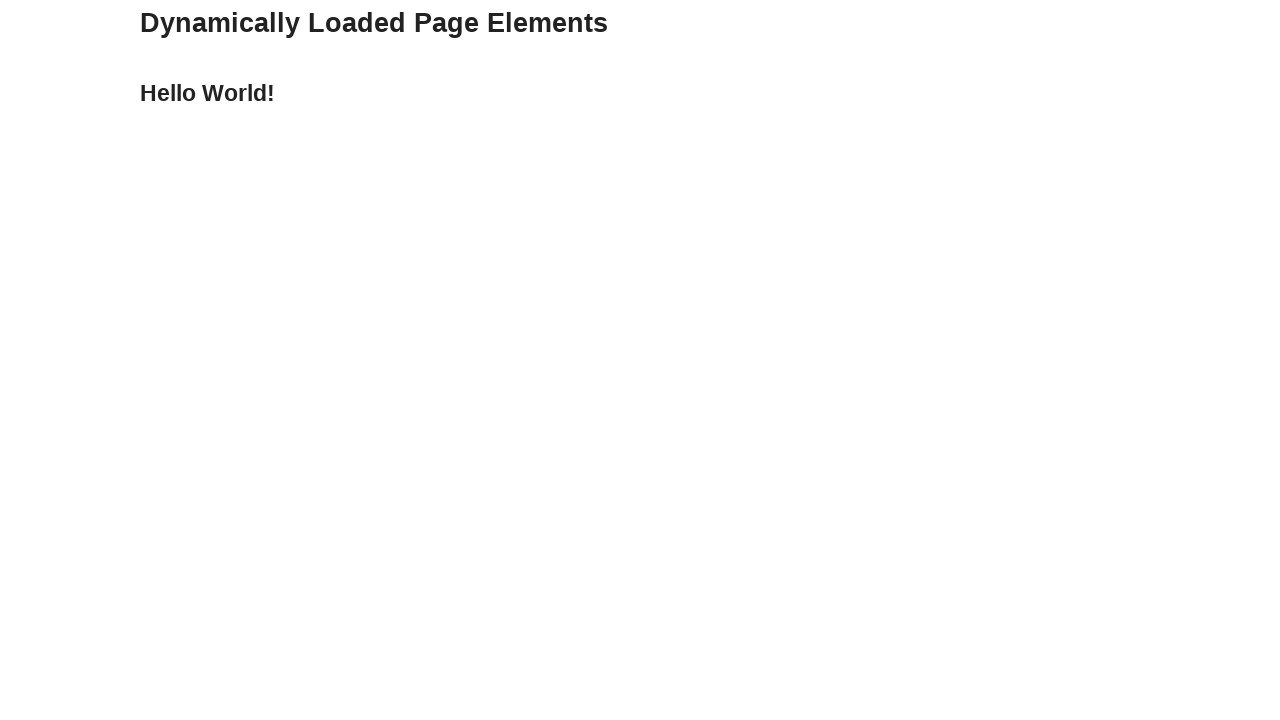